Tests window handling functionality by clicking a link that opens a new window and switching to it

Starting URL: https://the-internet.herokuapp.com/windows

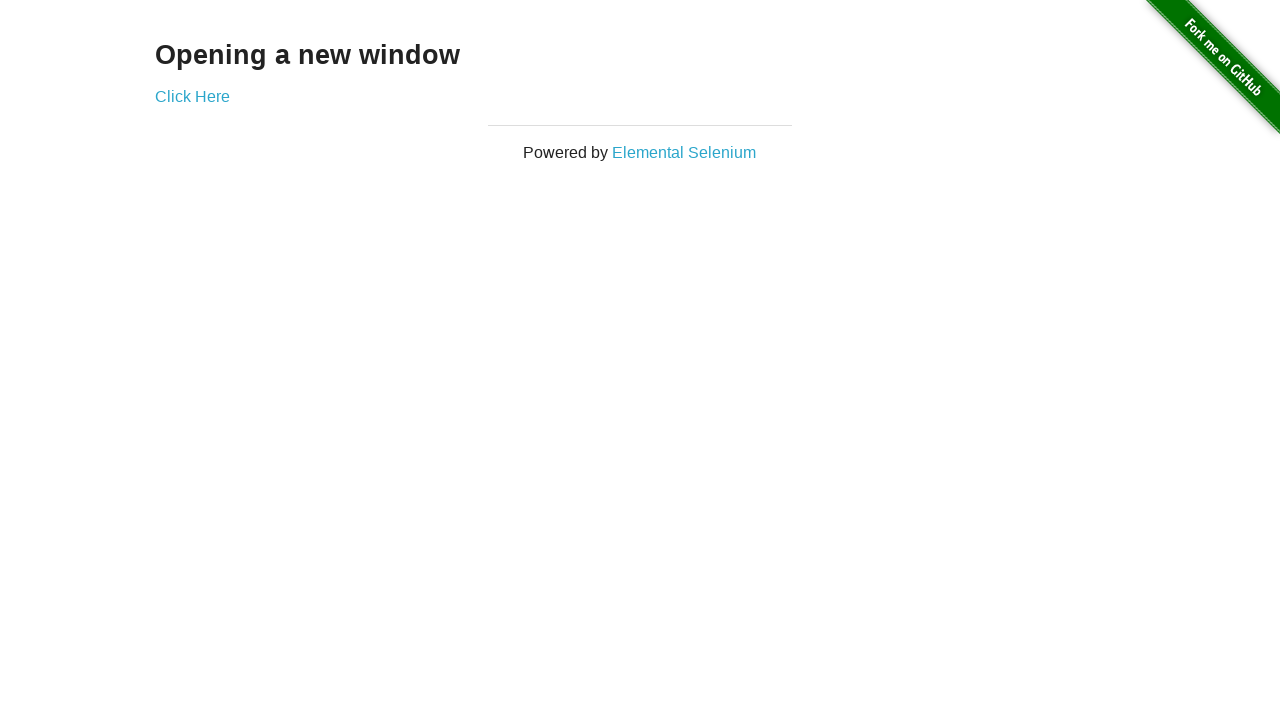

Clicked 'Click Here' link to open new window at (192, 96) on text=Click Here
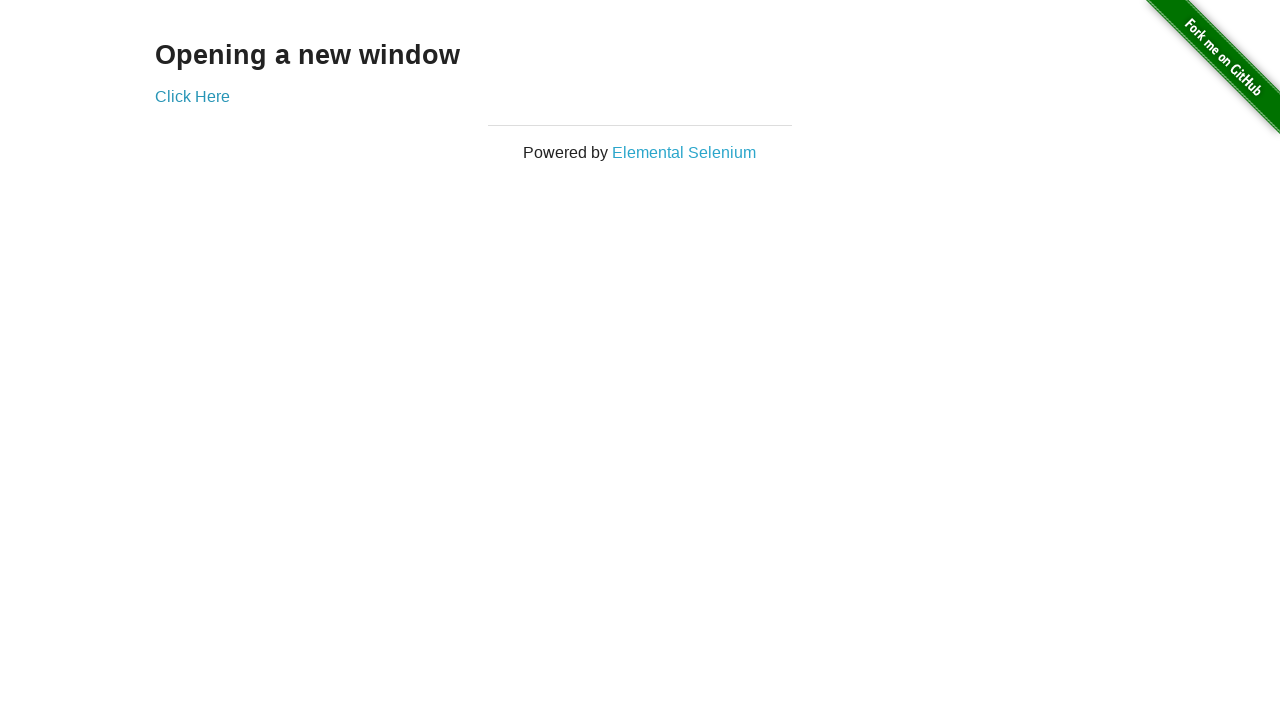

Captured new page/window that was opened
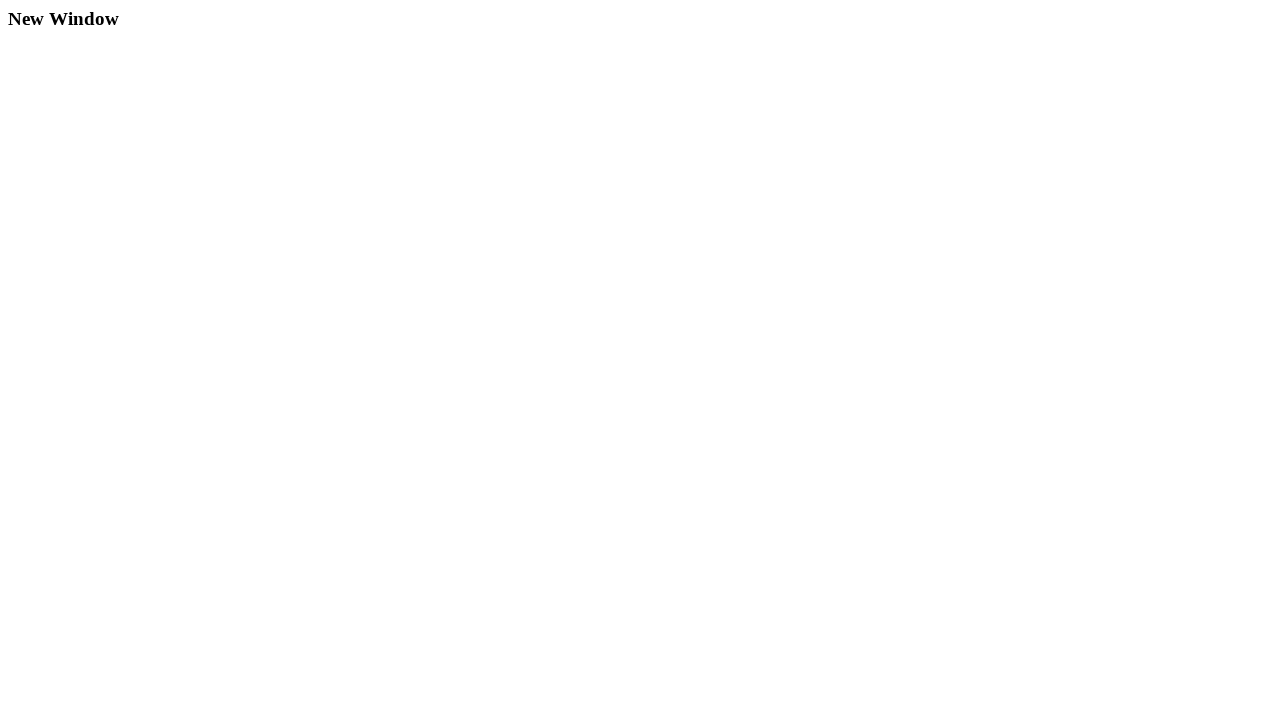

New page finished loading
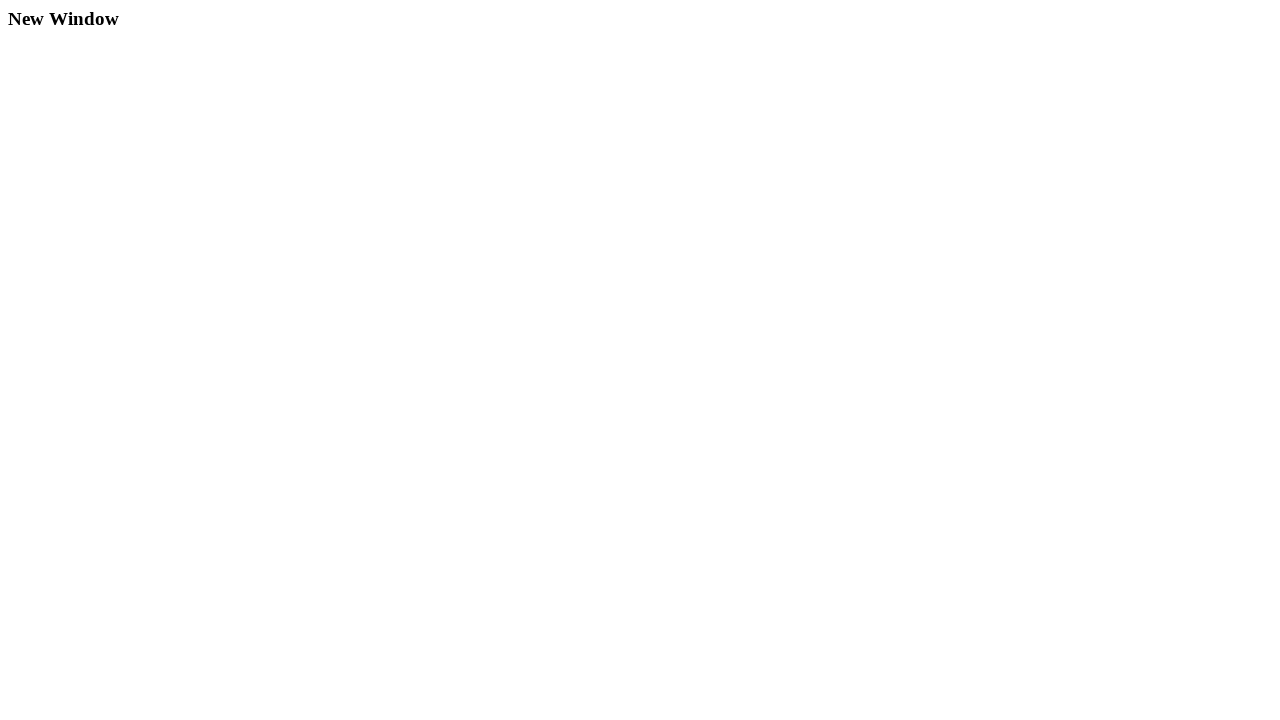

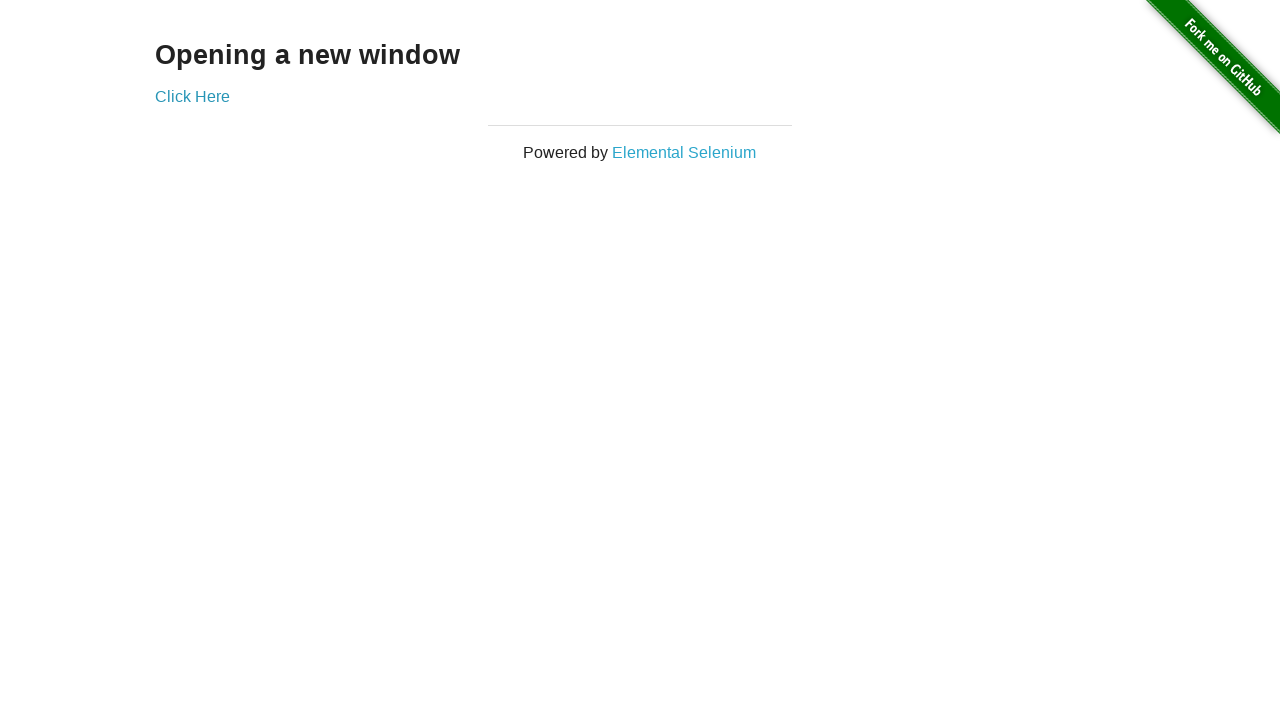